Tests that no selection message is displayed when no radio button has been selected

Starting URL: https://demoqa.com/elements

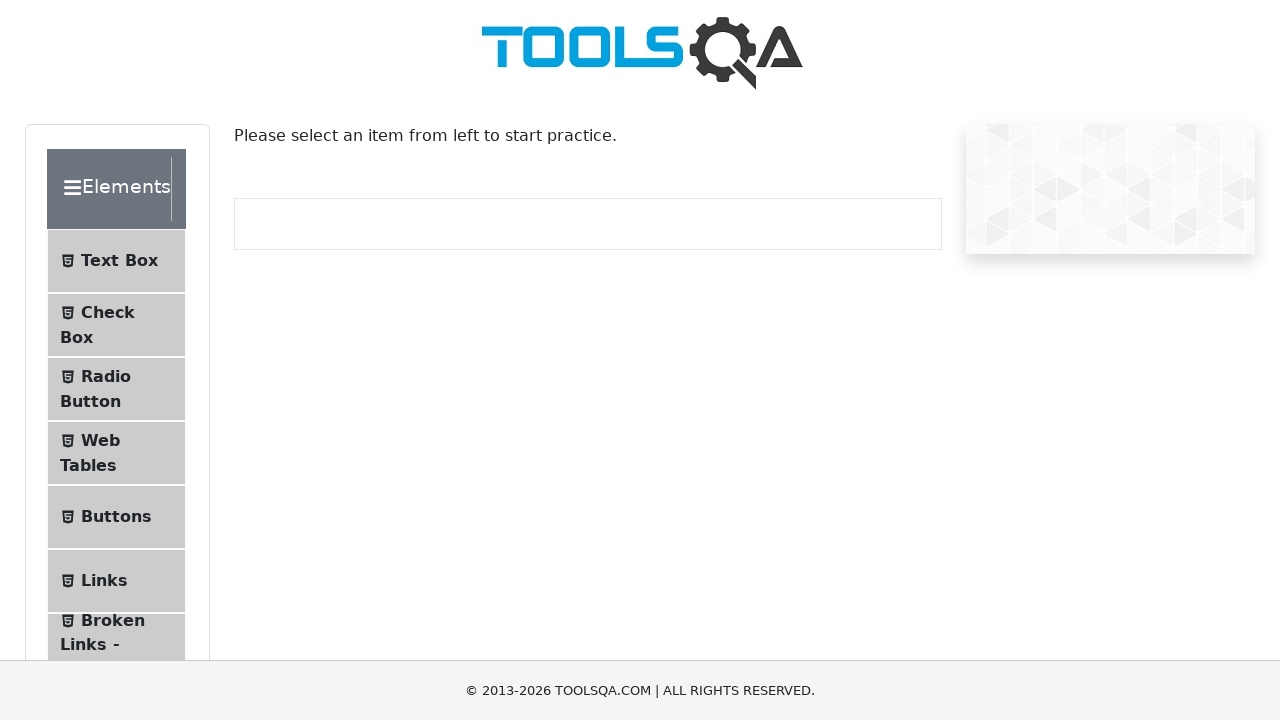

Clicked on Radio Button section in navigation menu at (116, 389) on #item-2
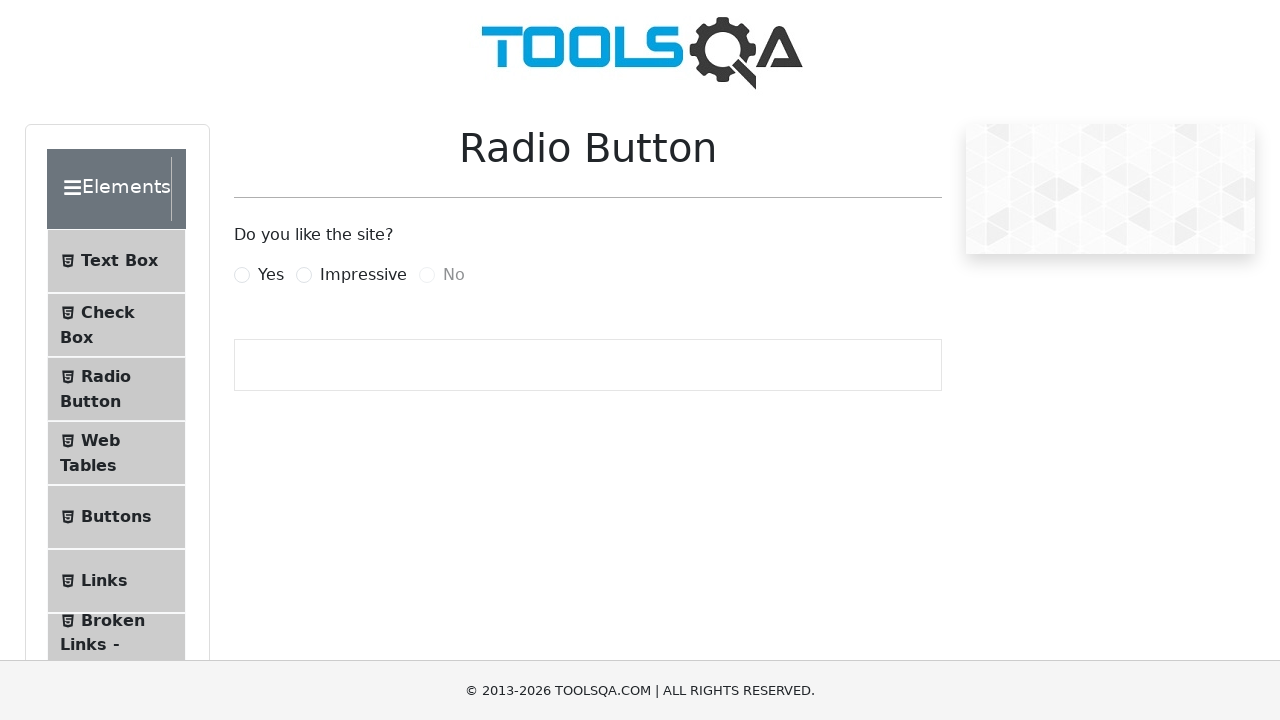

Waited 1 second to verify no selection message is displayed
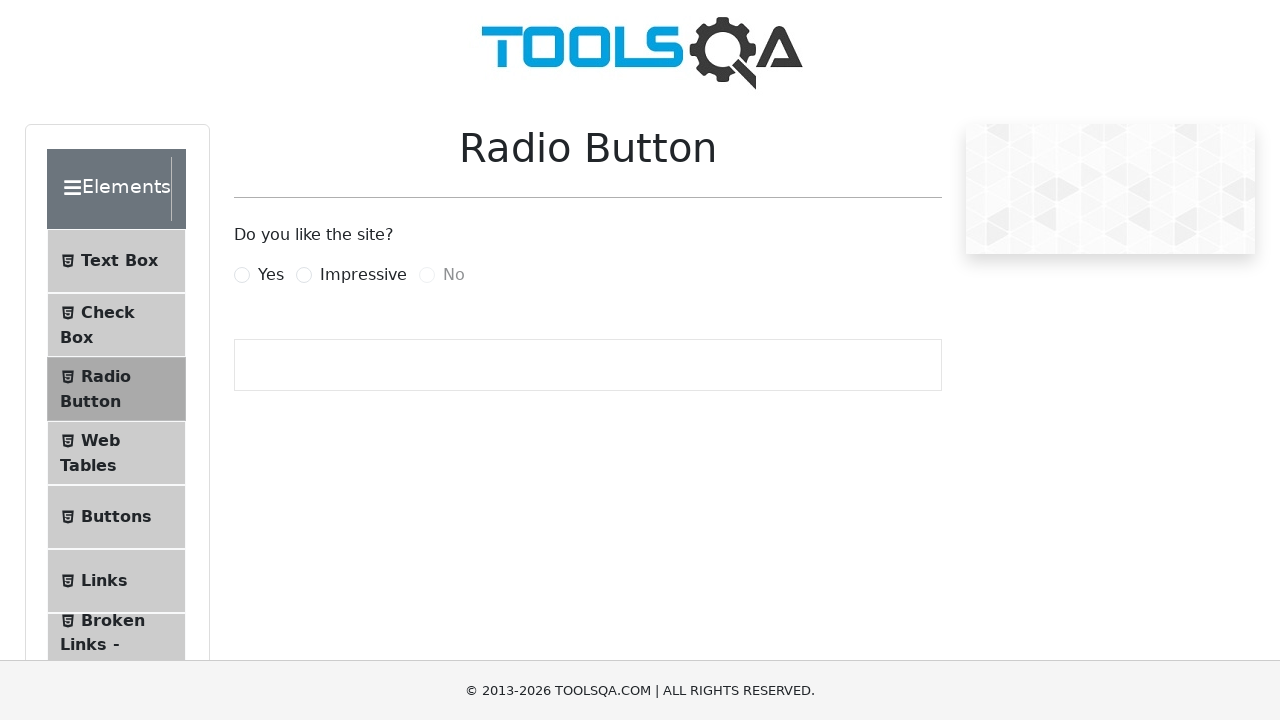

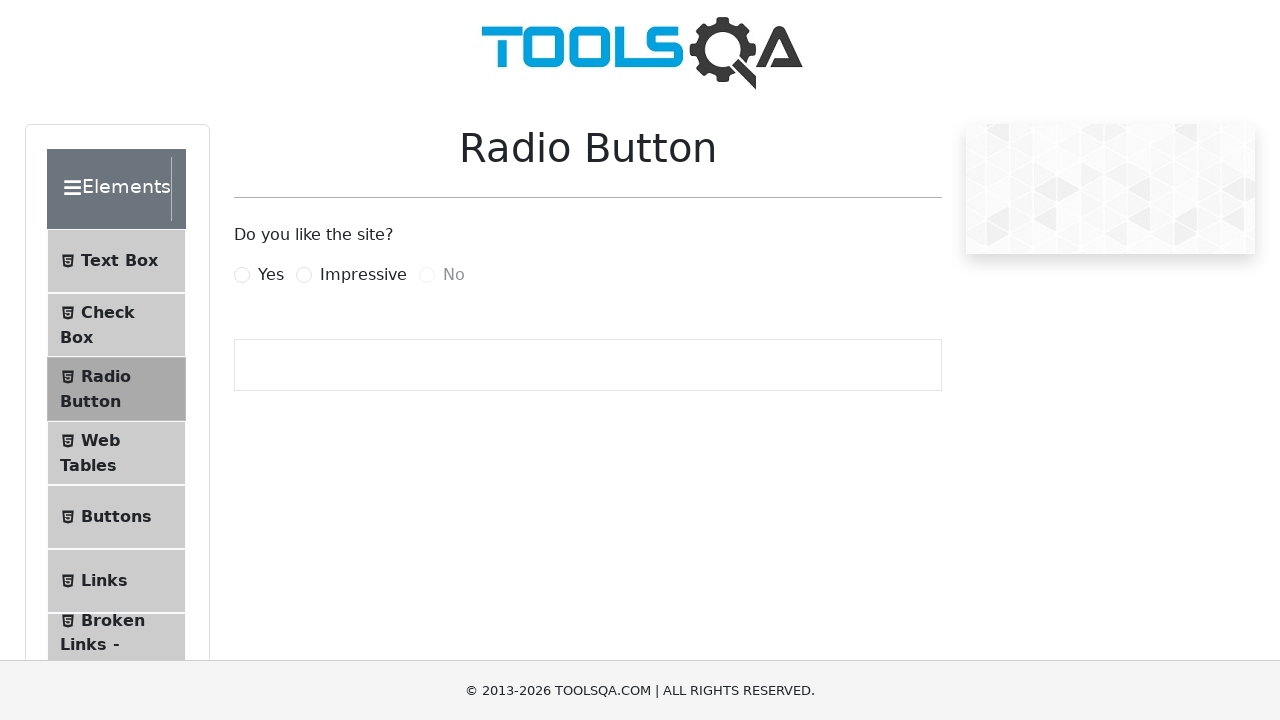